Tests that the scroll-to-top button disappears after manually scrolling back to top

Starting URL: https://katalon-demo-cura.herokuapp.com/profile.php

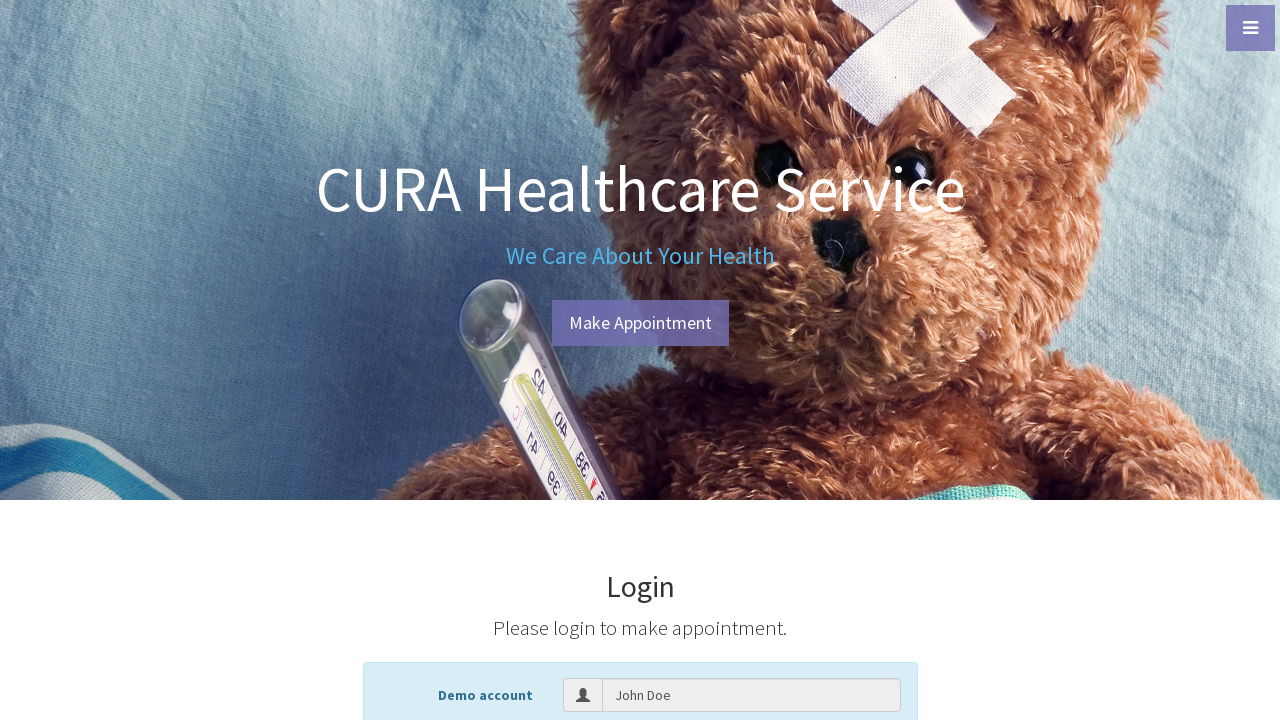

Scrolled down to footer using scrollIntoView
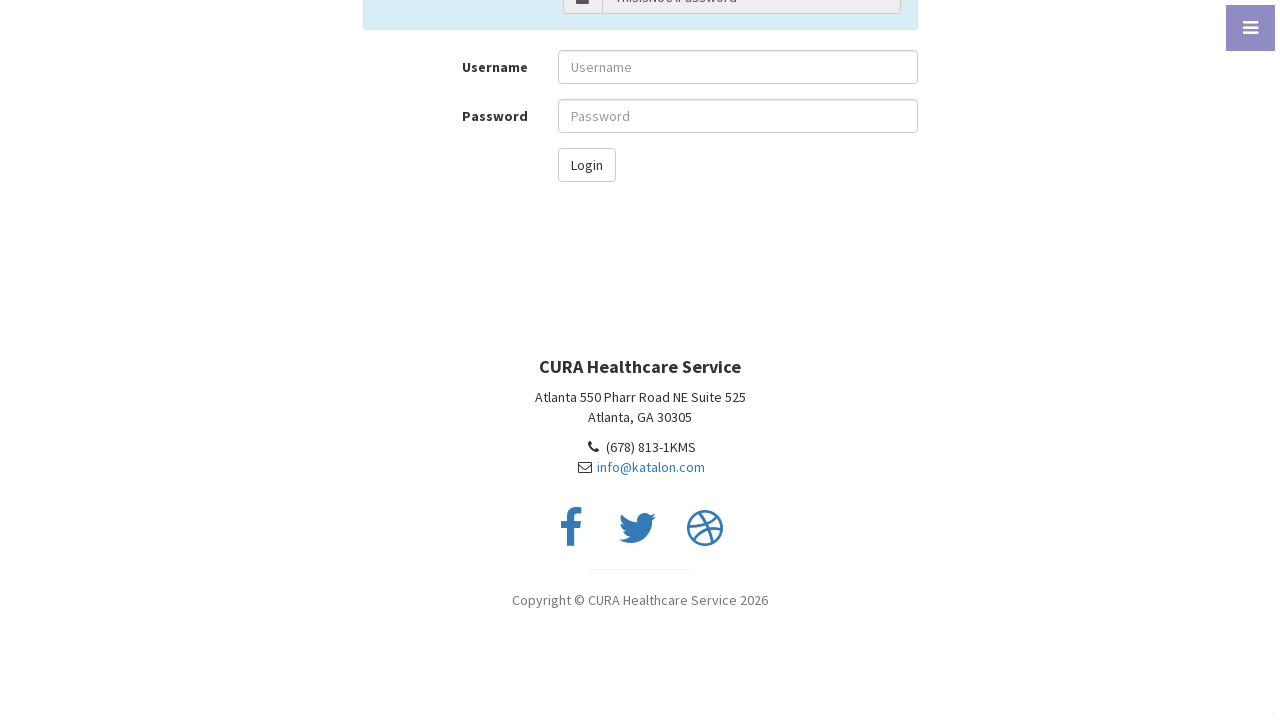

Manually scrolled back to top of page
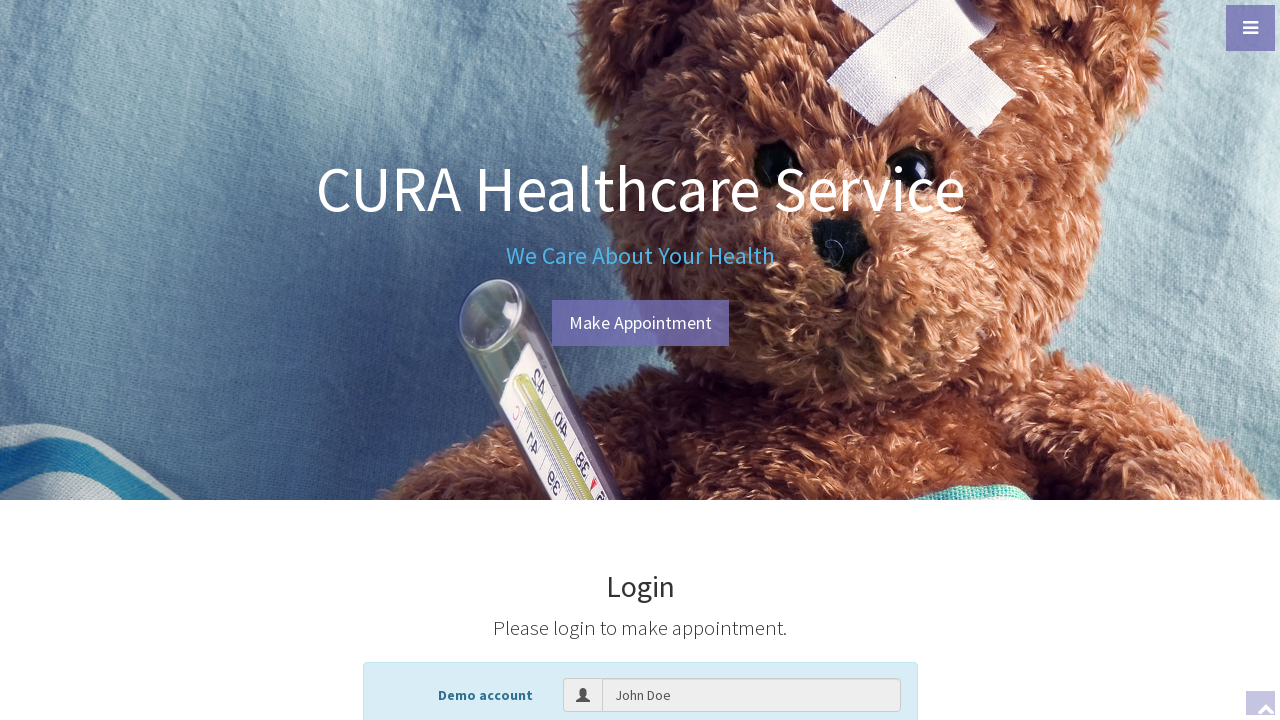

Scroll-to-top button disappeared after manual scroll to top
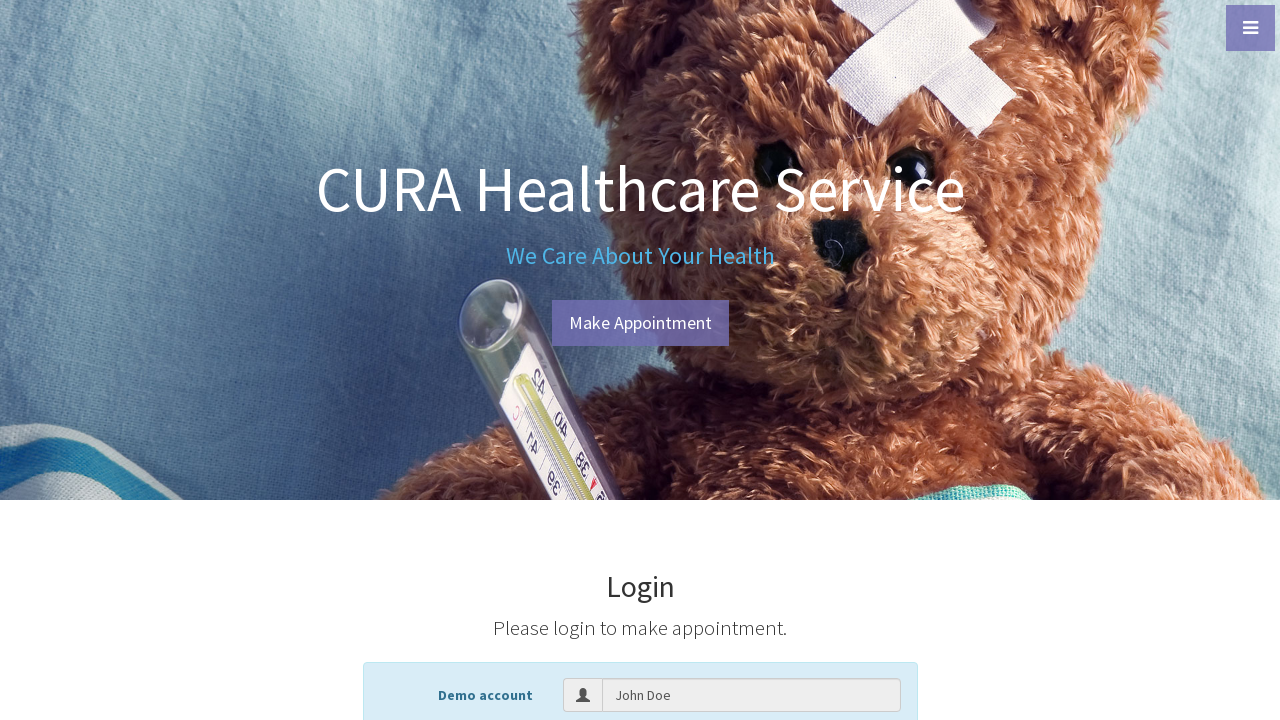

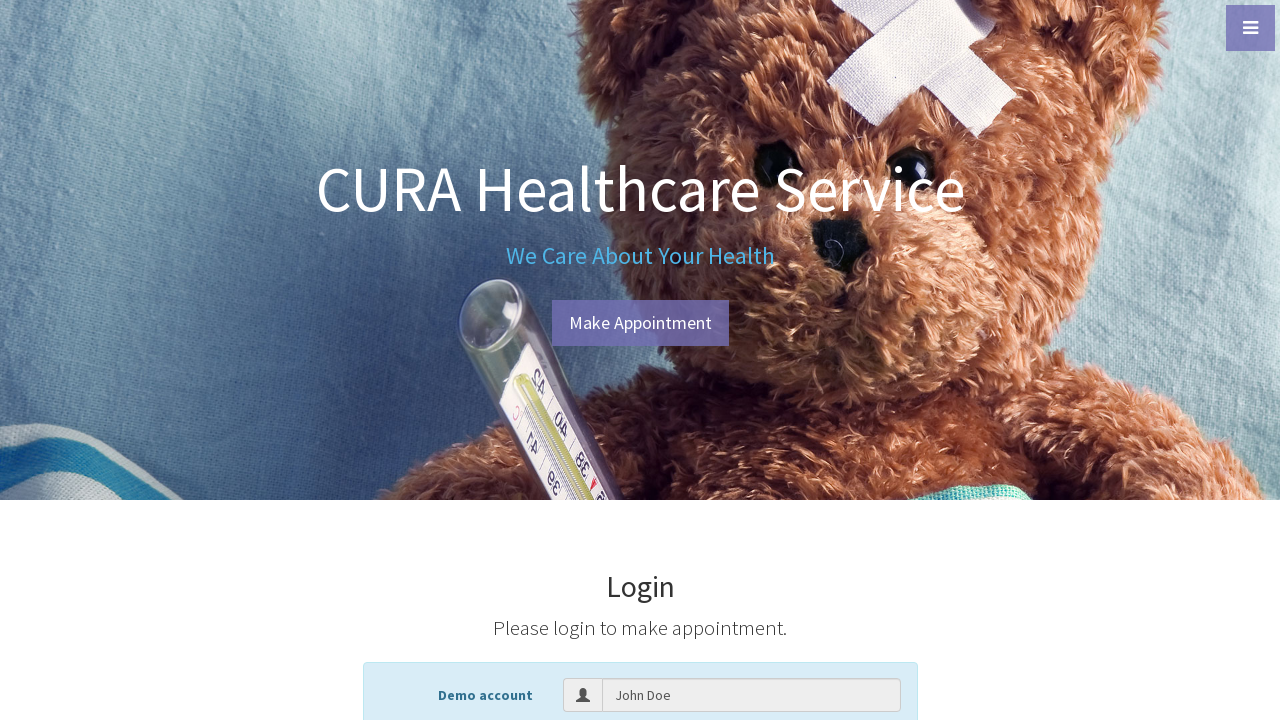